Tests JavaScript alert and confirm dialog handling by filling a name field, triggering alerts, and accepting/dismissing the dialogs

Starting URL: https://rahulshettyacademy.com/AutomationPractice/

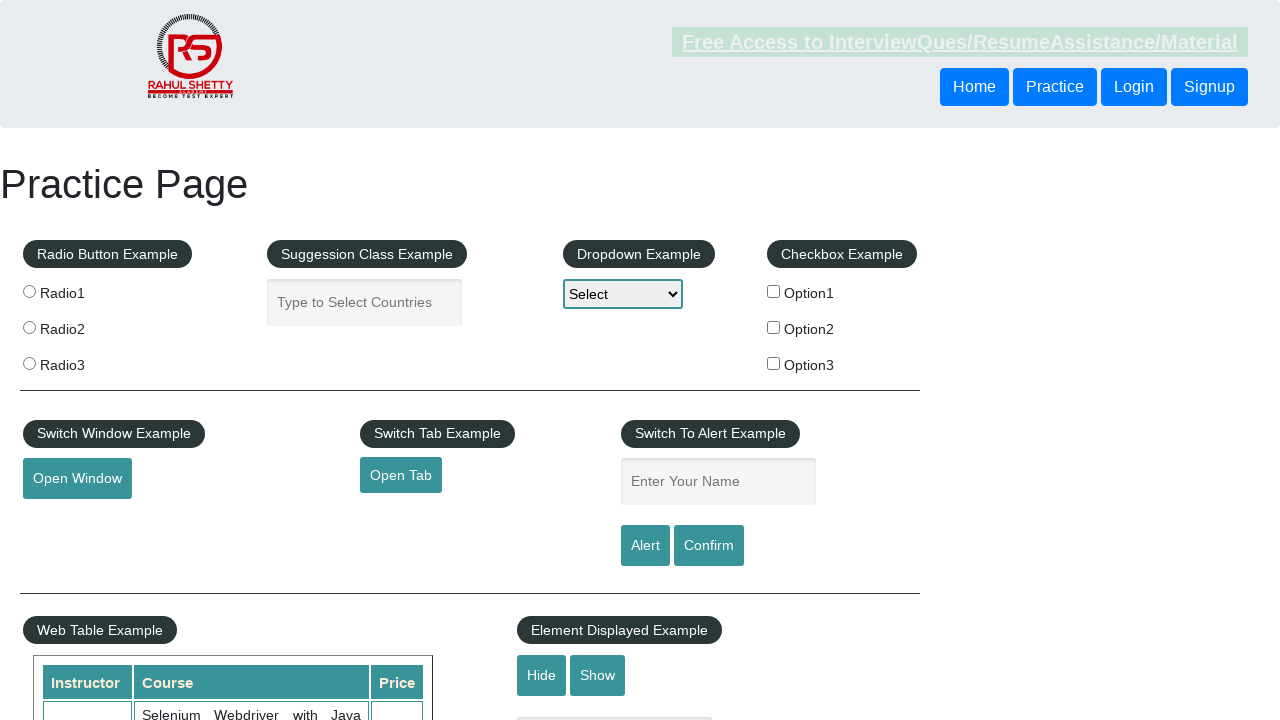

Filled name field with 'Thomas Anderson' on input#name
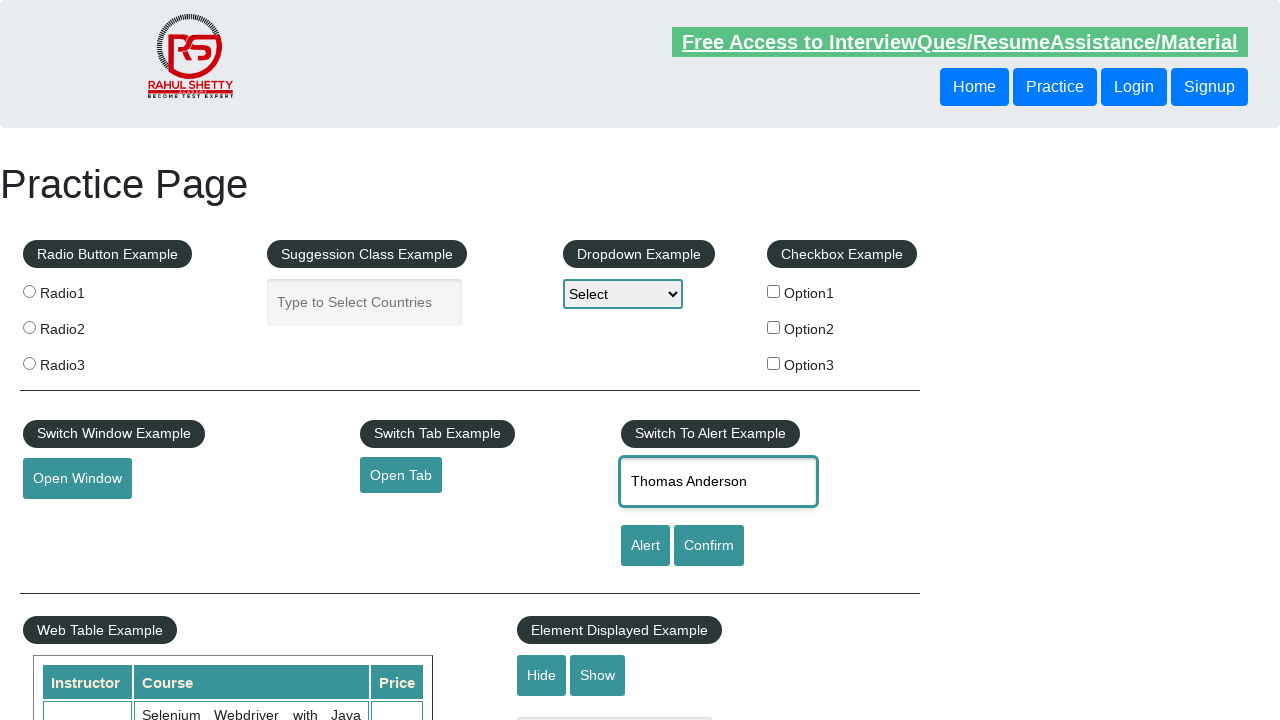

Set up handler to accept alert dialog
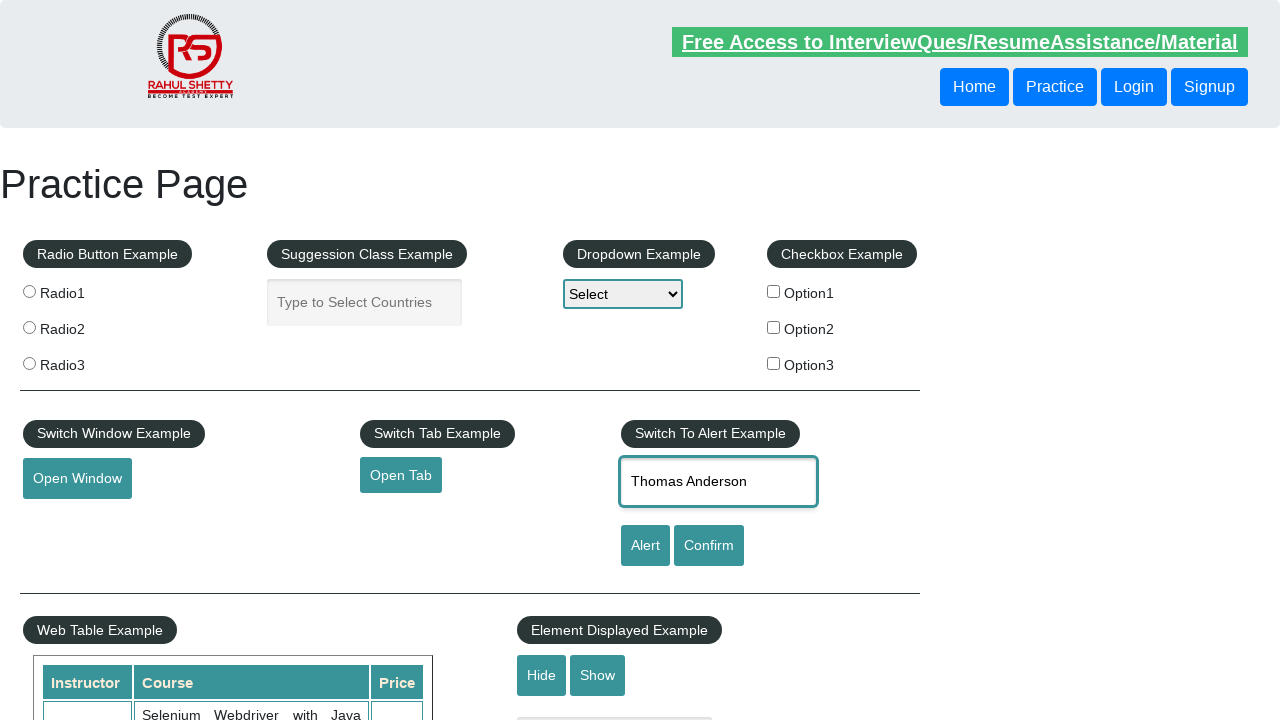

Clicked alert button to trigger alert dialog at (645, 546) on input#alertbtn
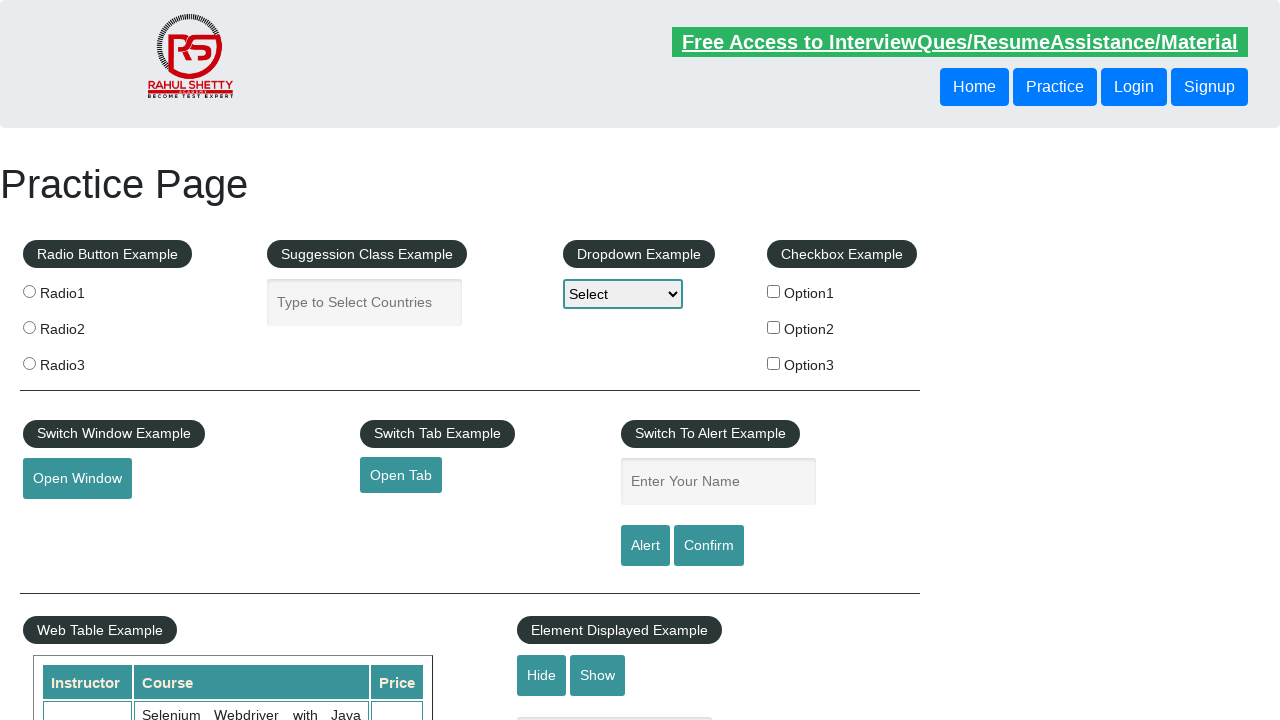

Waited for alert dialog to be handled
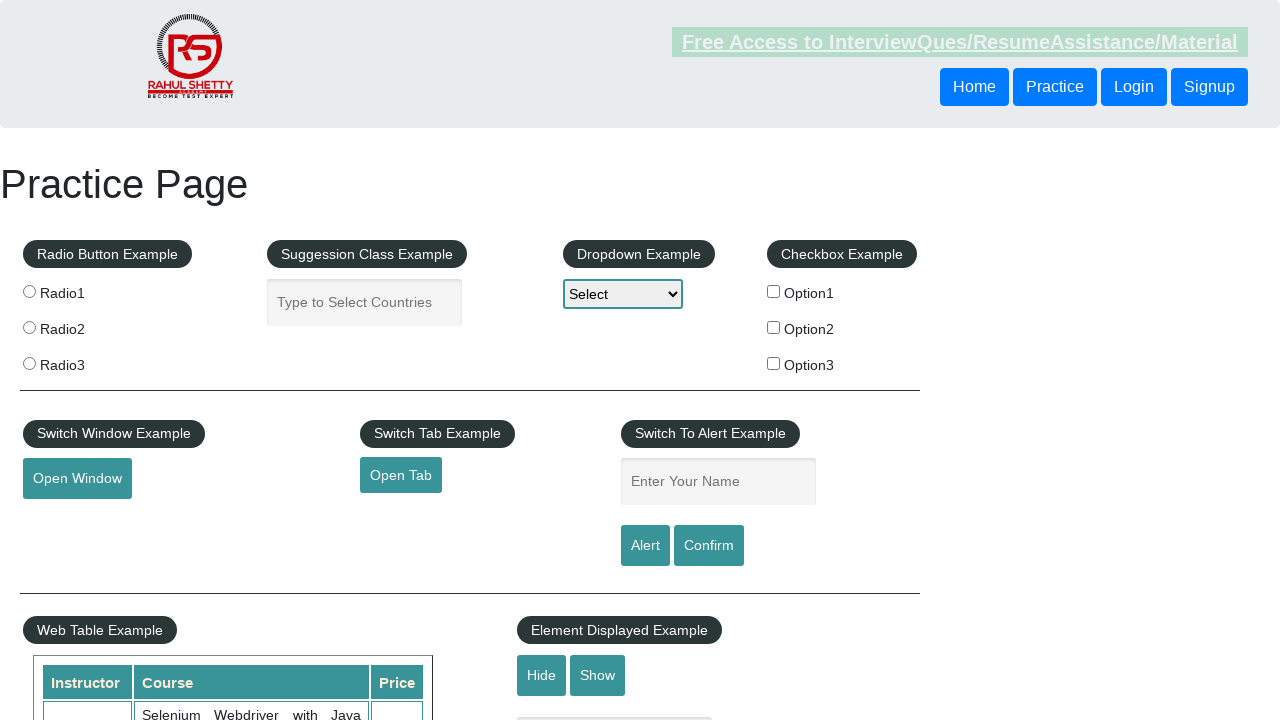

Set up handler to dismiss confirm dialog
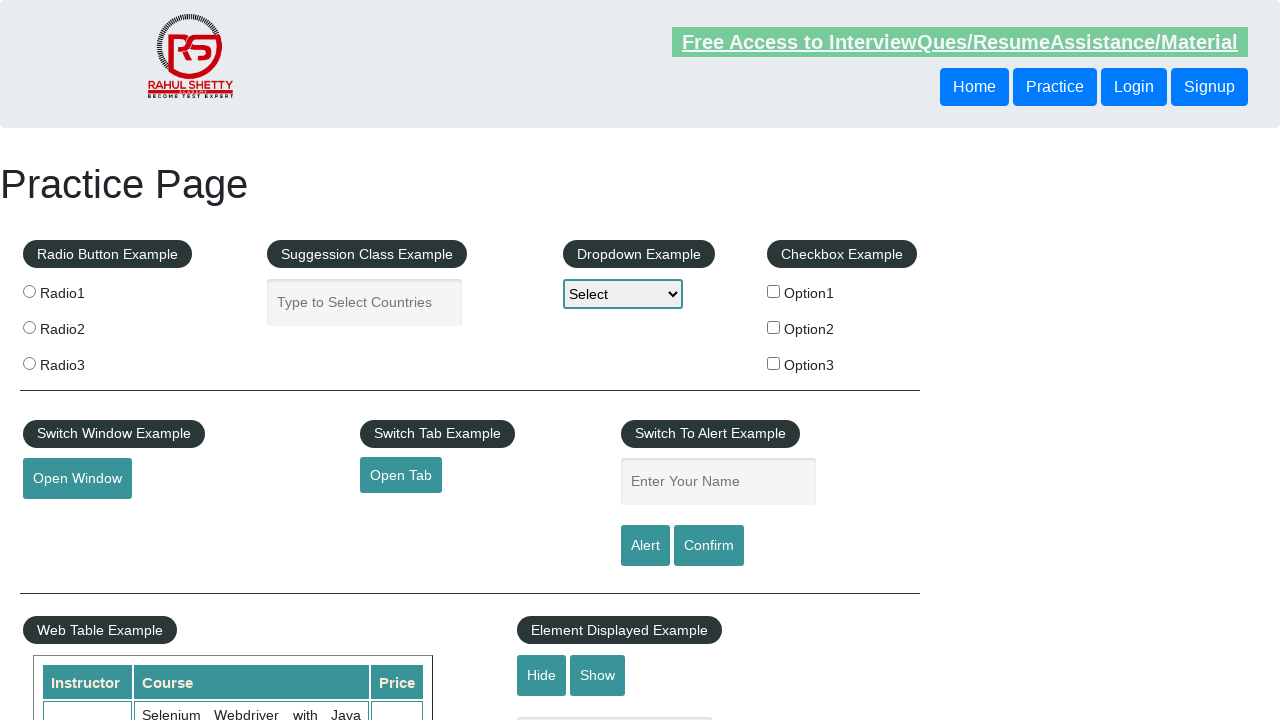

Clicked confirm button to trigger confirm dialog at (709, 546) on input#confirmbtn
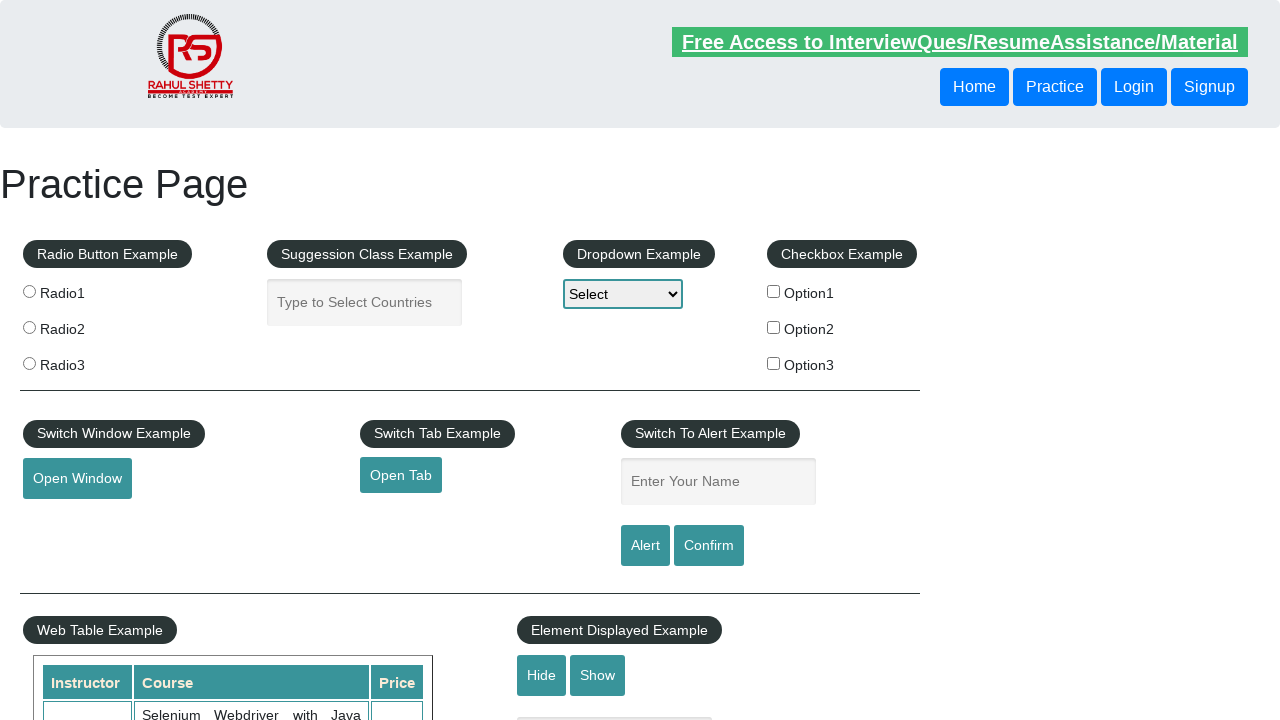

Waited for confirm dialog to be dismissed
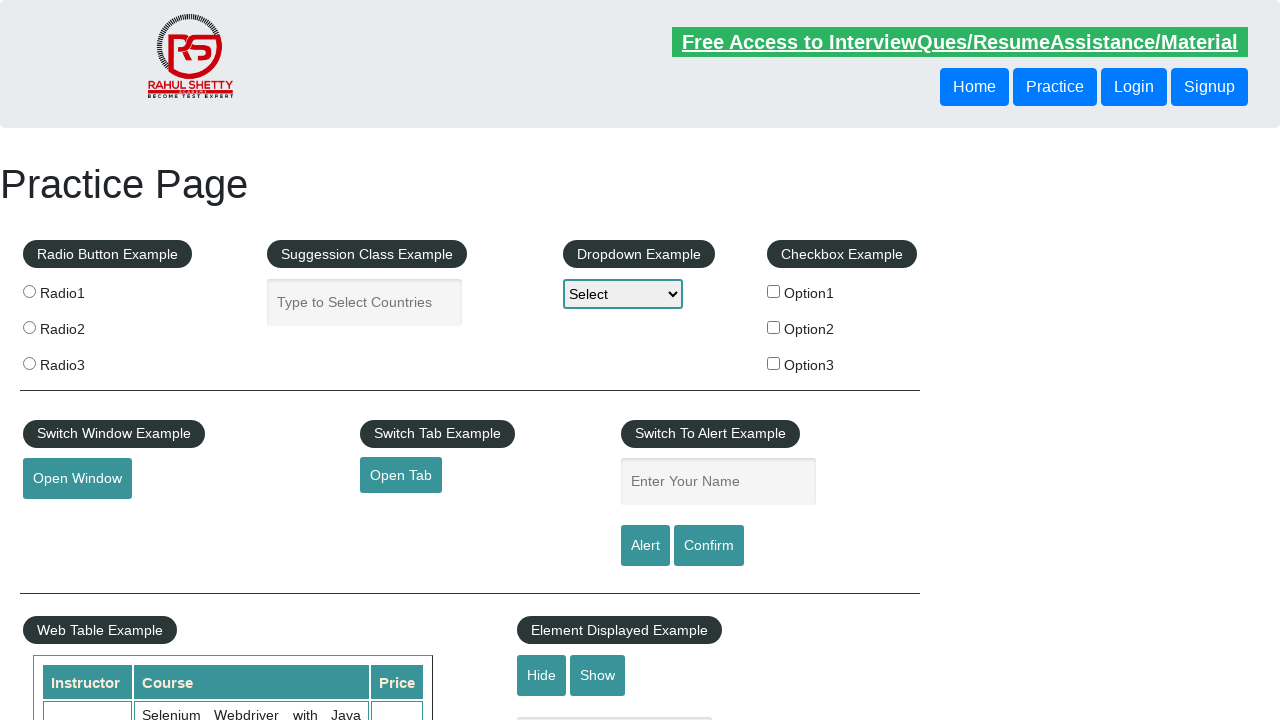

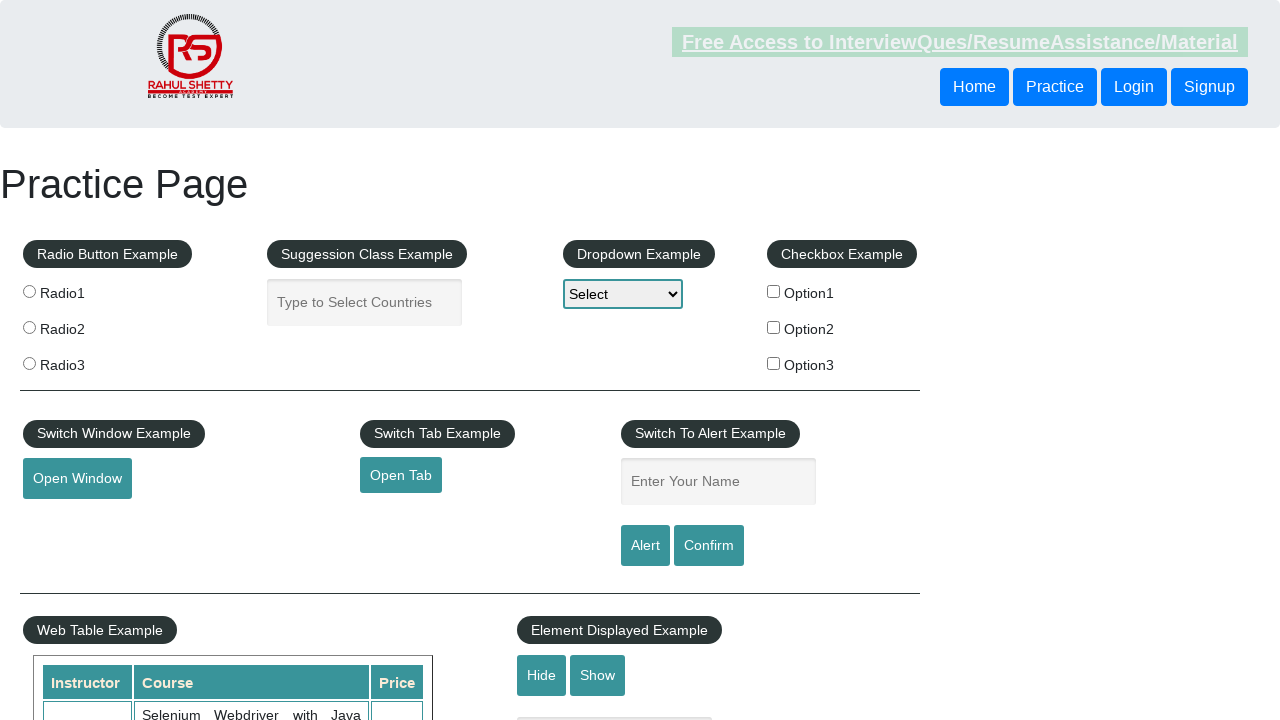